Tests autocomplete functionality by navigating to autocomplete page, typing a search term, and selecting from suggestions

Starting URL: https://demo.automationtesting.in/Register.html

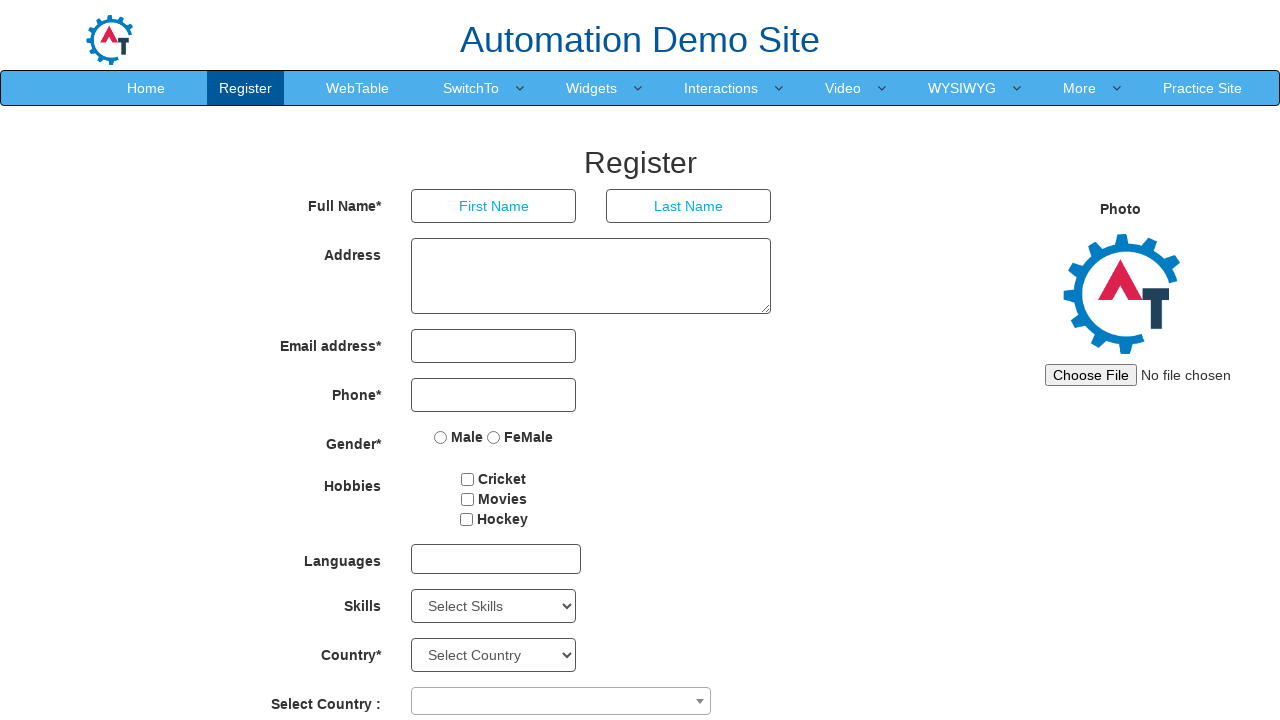

Set viewport size to 1024x768
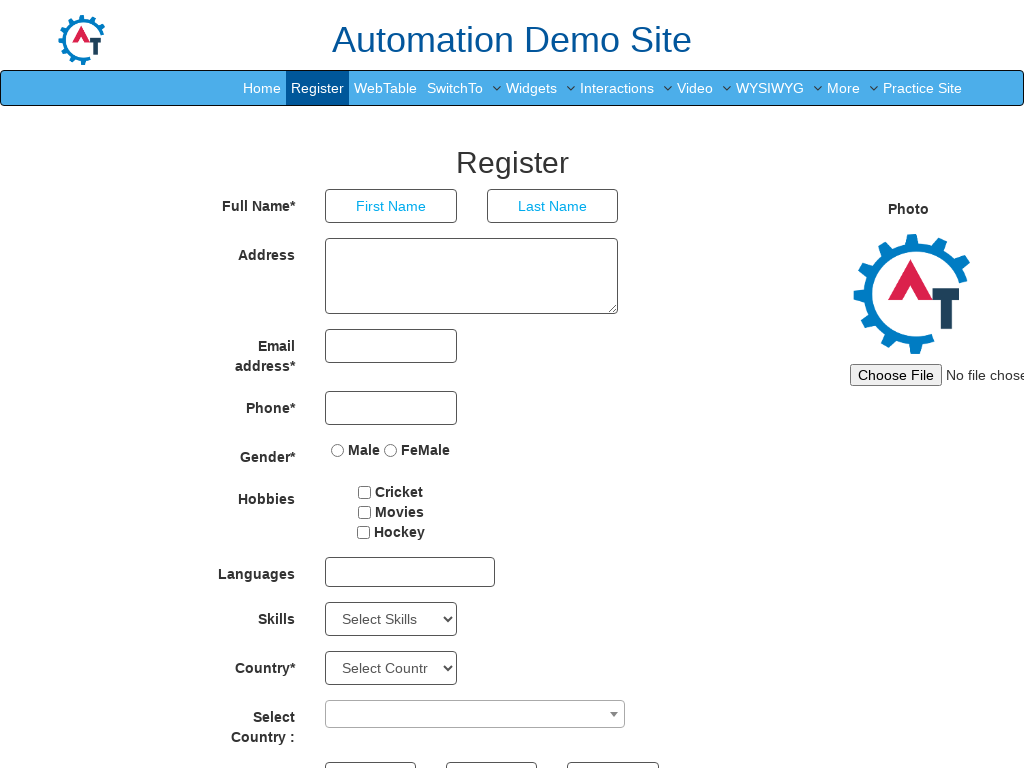

Clicked dropdown toggle to open autocomplete menu at (532, 88) on :nth-child(5) > .dropdown-toggle
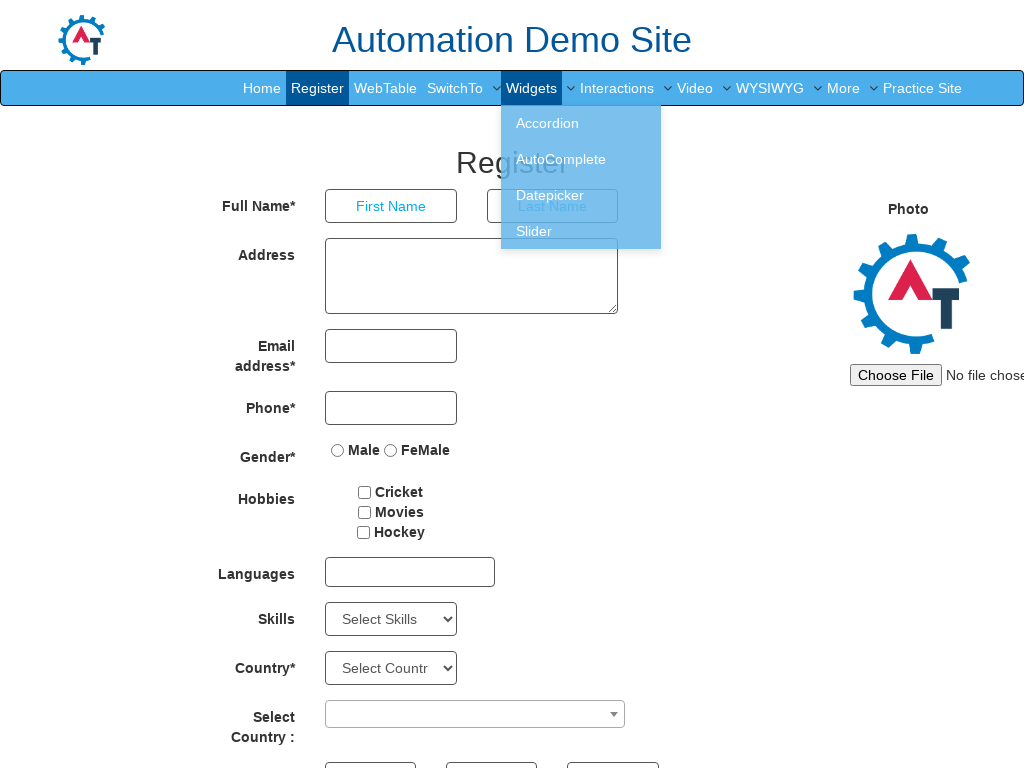

Clicked autocomplete menu item from dropdown at (581, 159) on #header > nav > div > div.navbar-collapse.collapse.navbar-right > ul > li:nth-ch
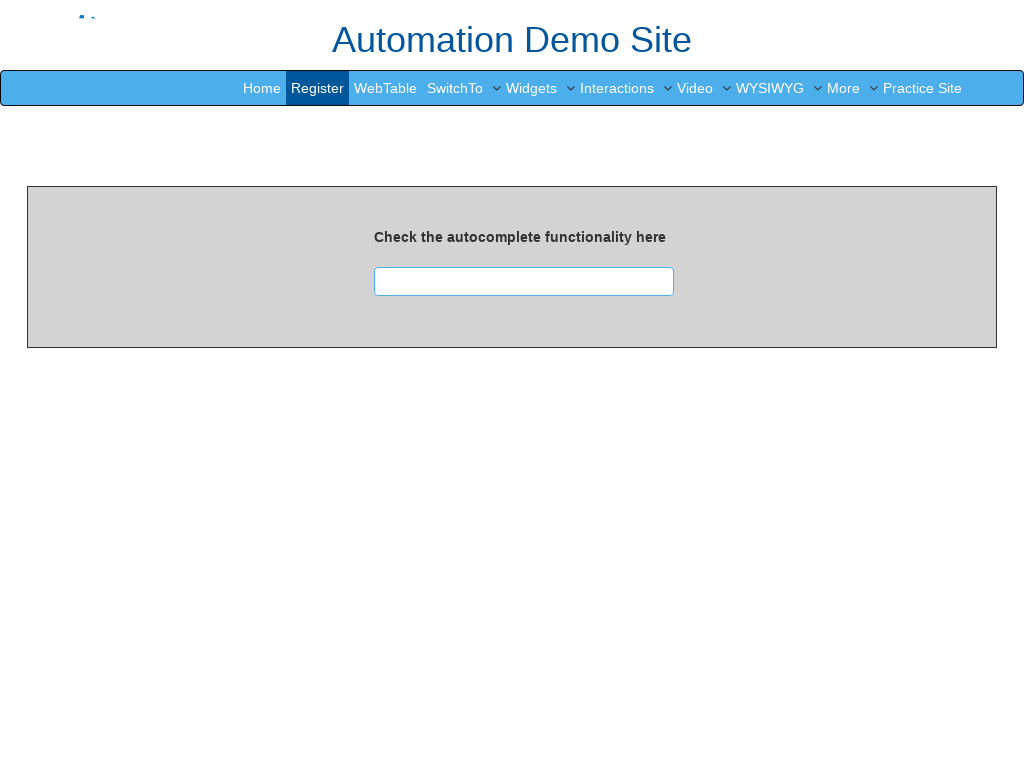

Waited 3 seconds for autocomplete page to load
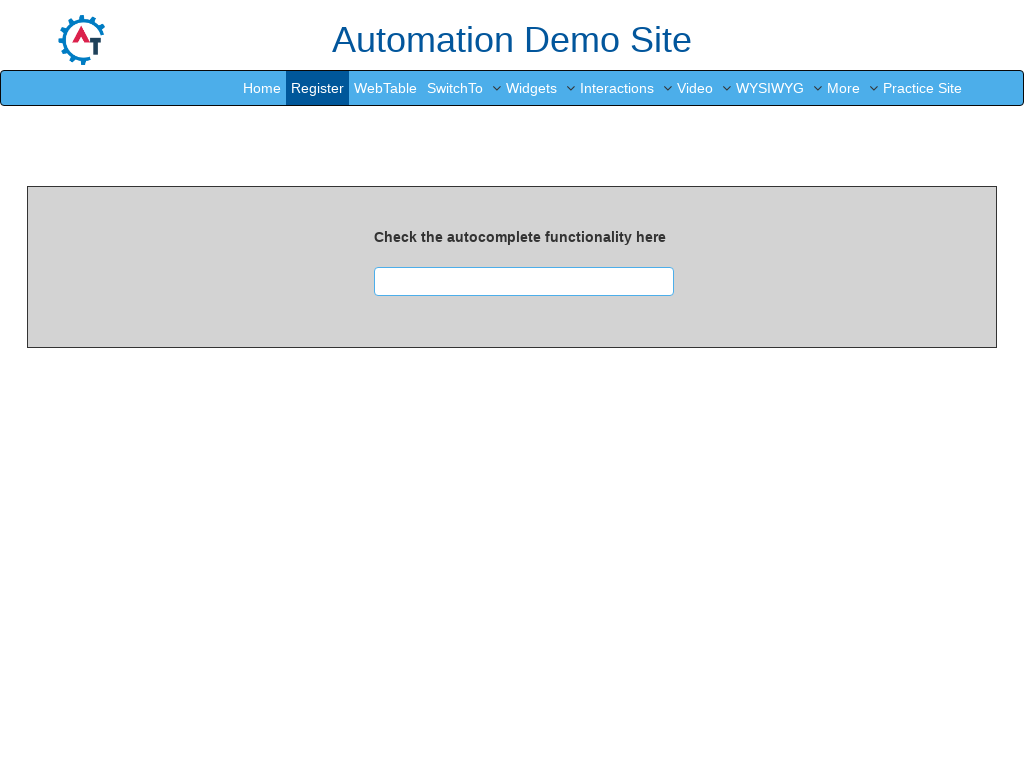

Typed 'af' in the autocomplete search box on #searchbox
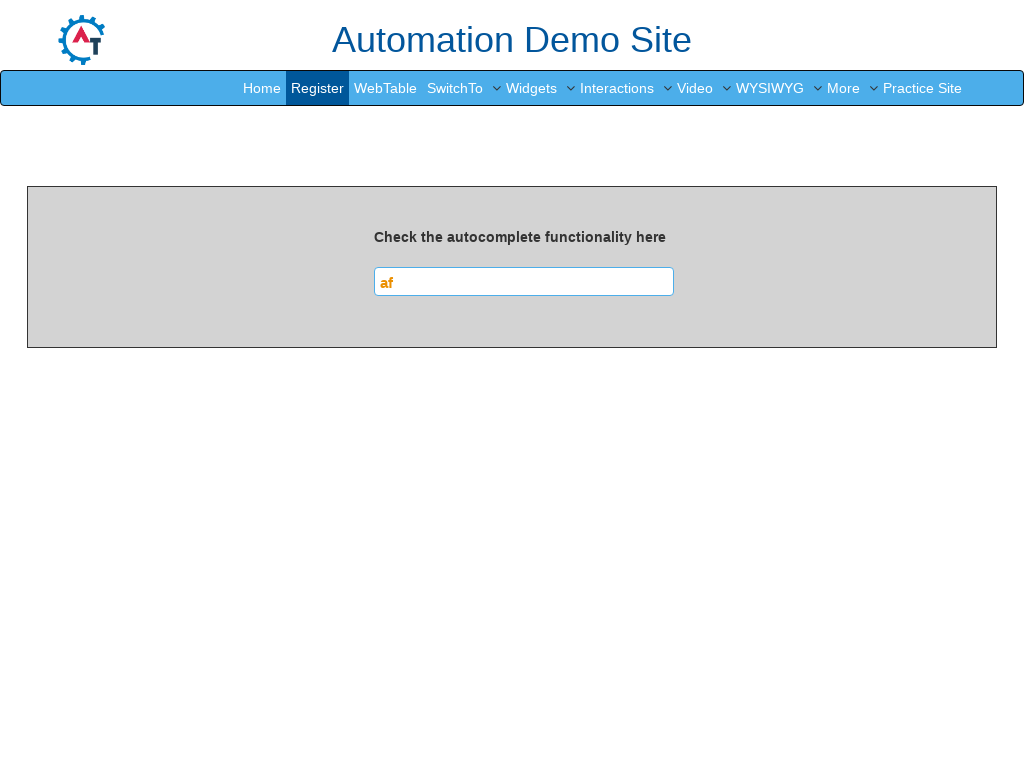

Selected first autocomplete suggestion from dropdown at (466, 311) on #ui-id-1 > li:nth-child(1)
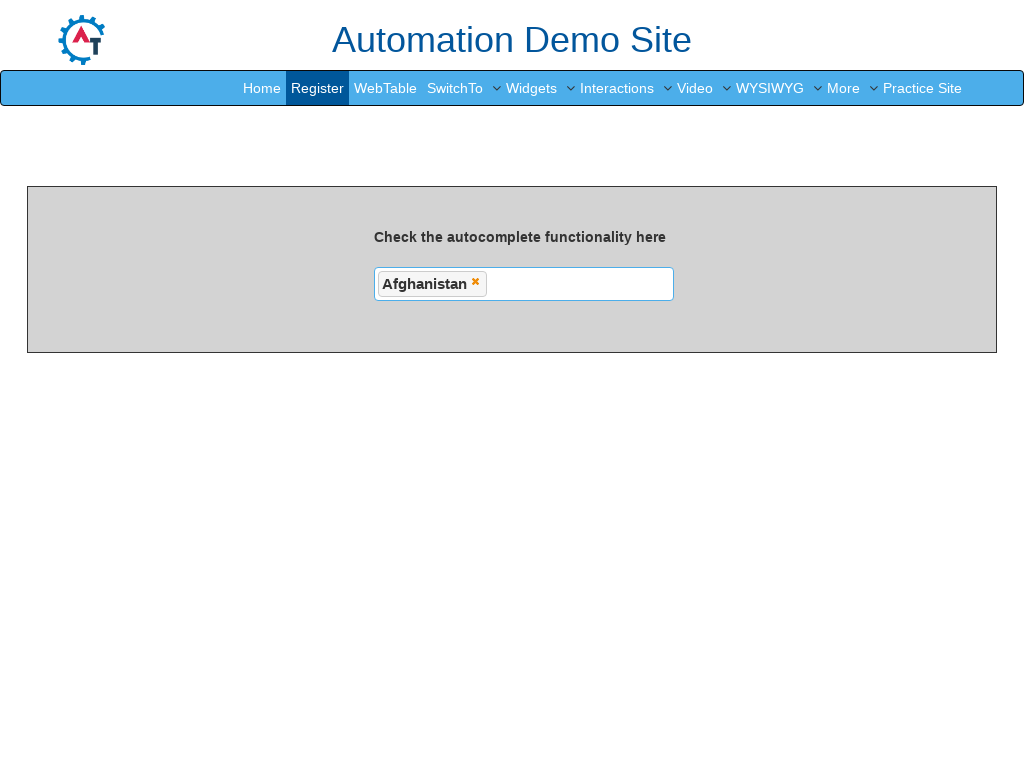

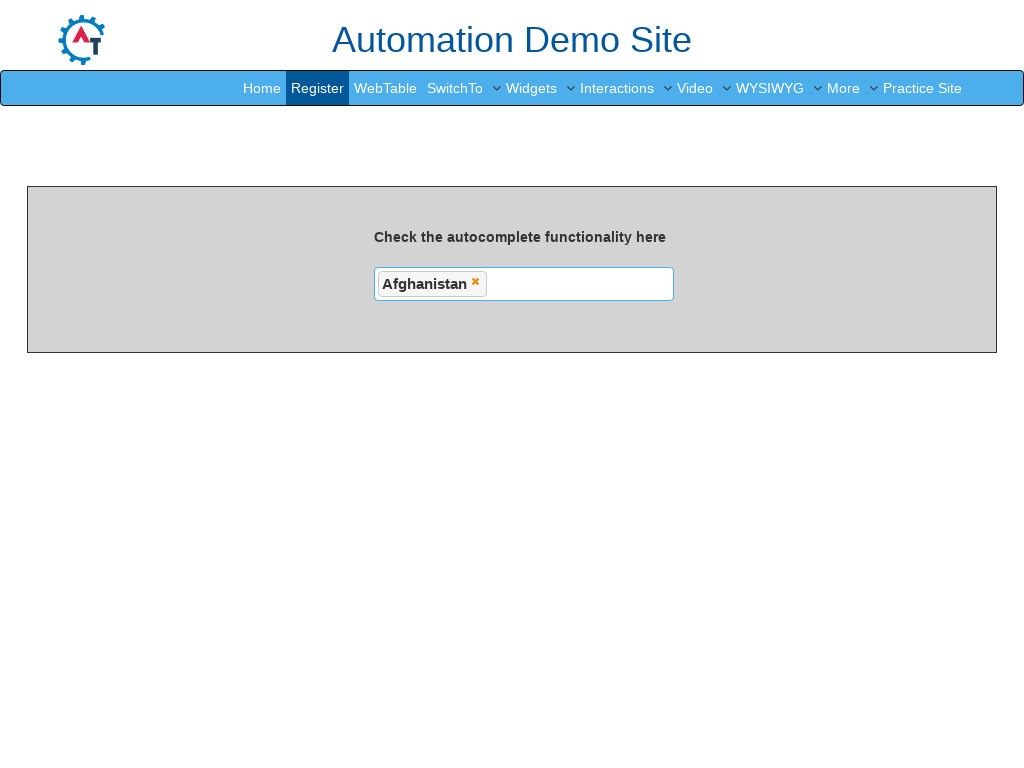